Simple navigation test that accesses the Bajaj Auto homepage and verifies the page loads successfully

Starting URL: https://www.bajajauto.com/

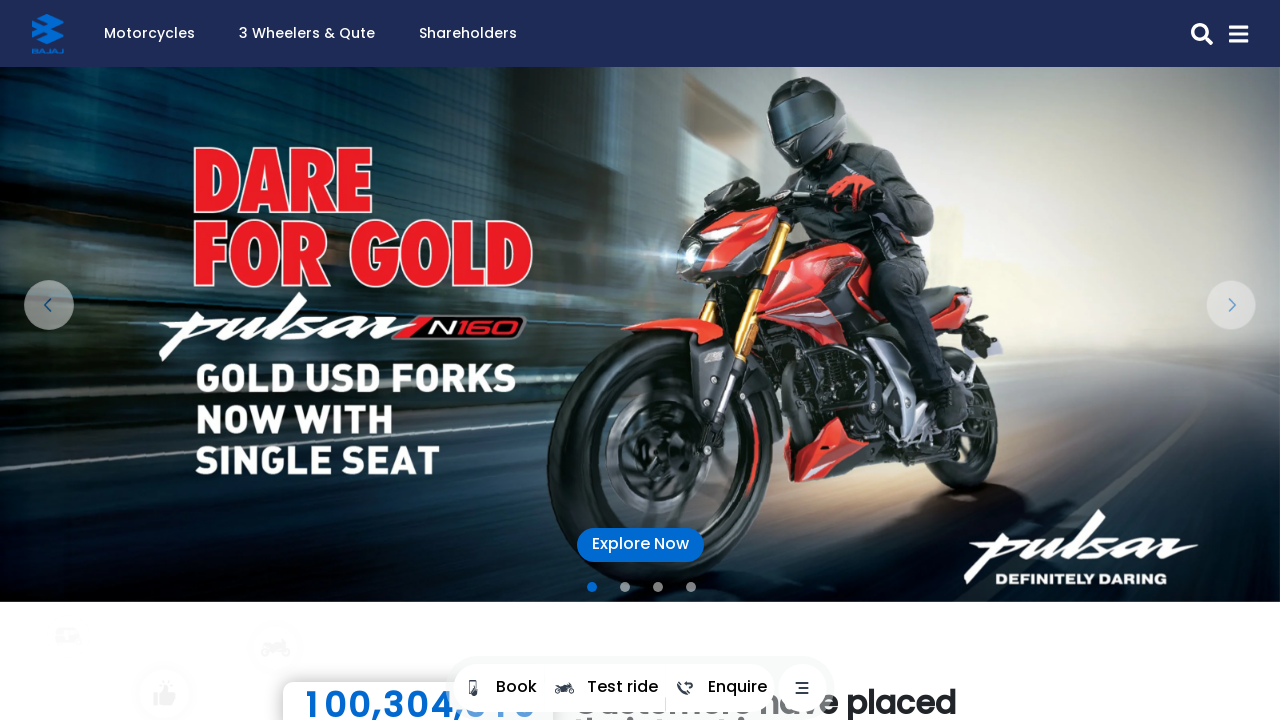

Waited for page to reach domcontentloaded state
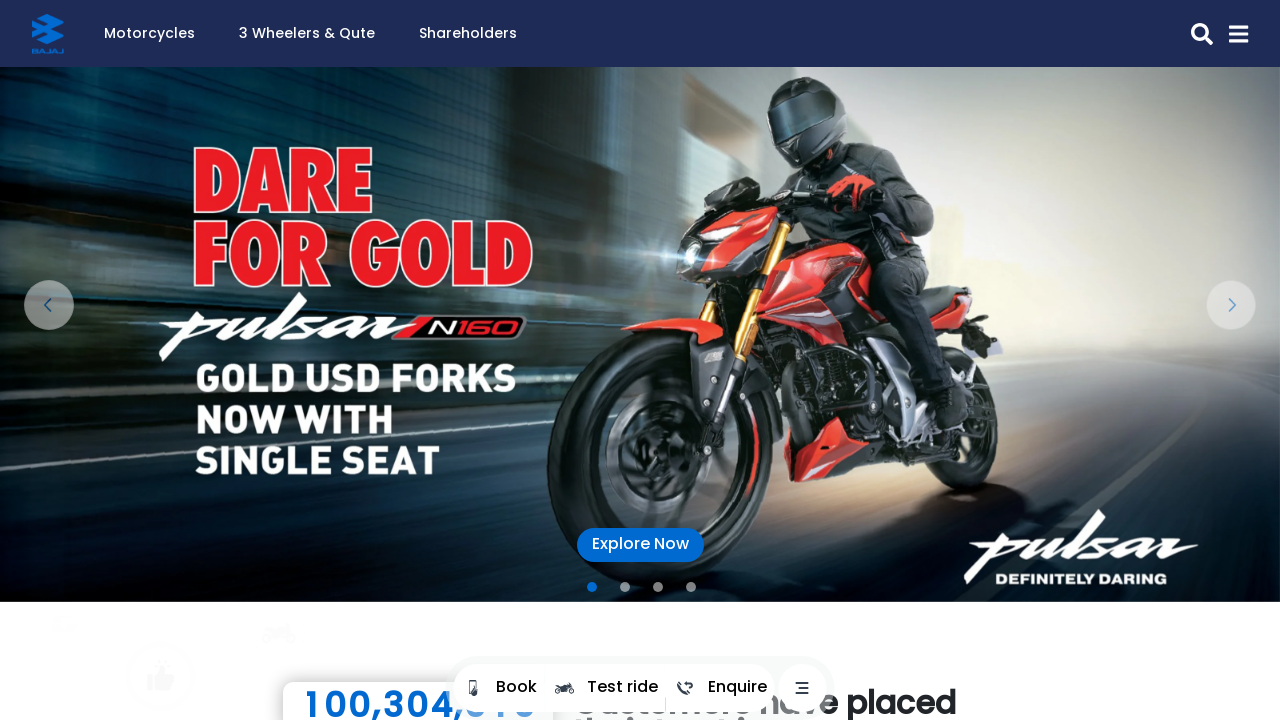

Verified body element is present on Bajaj Auto homepage
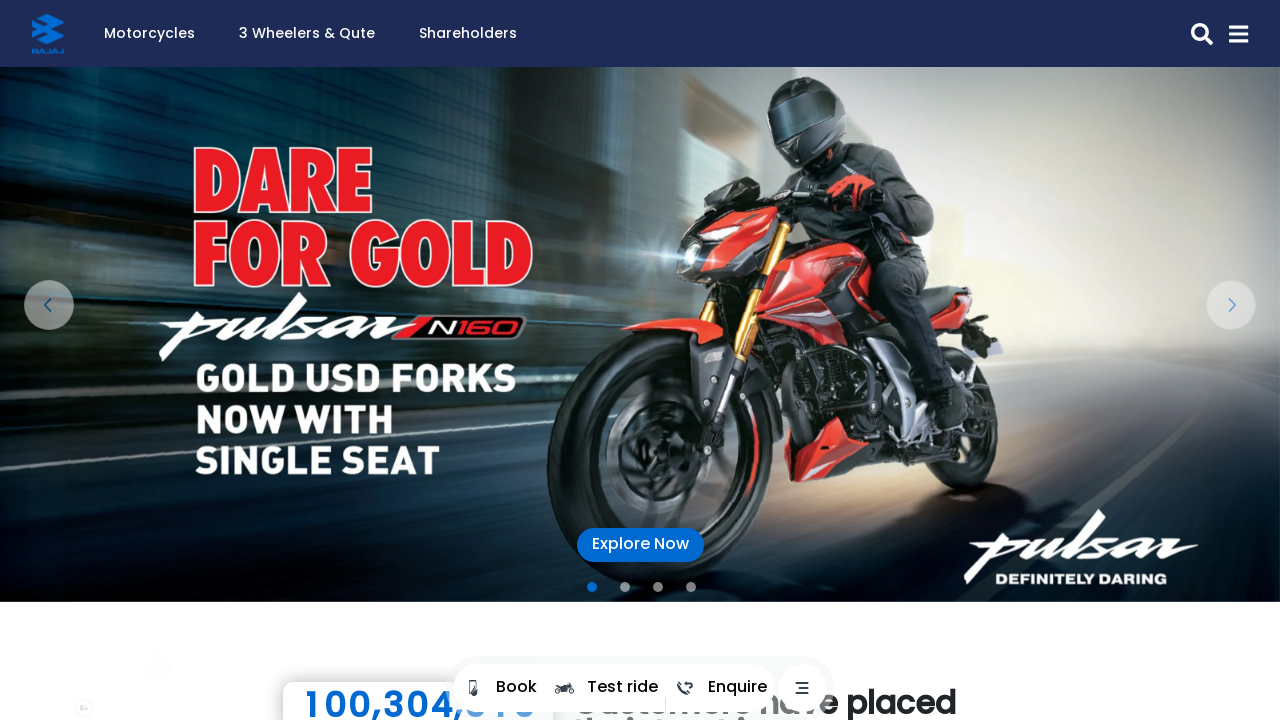

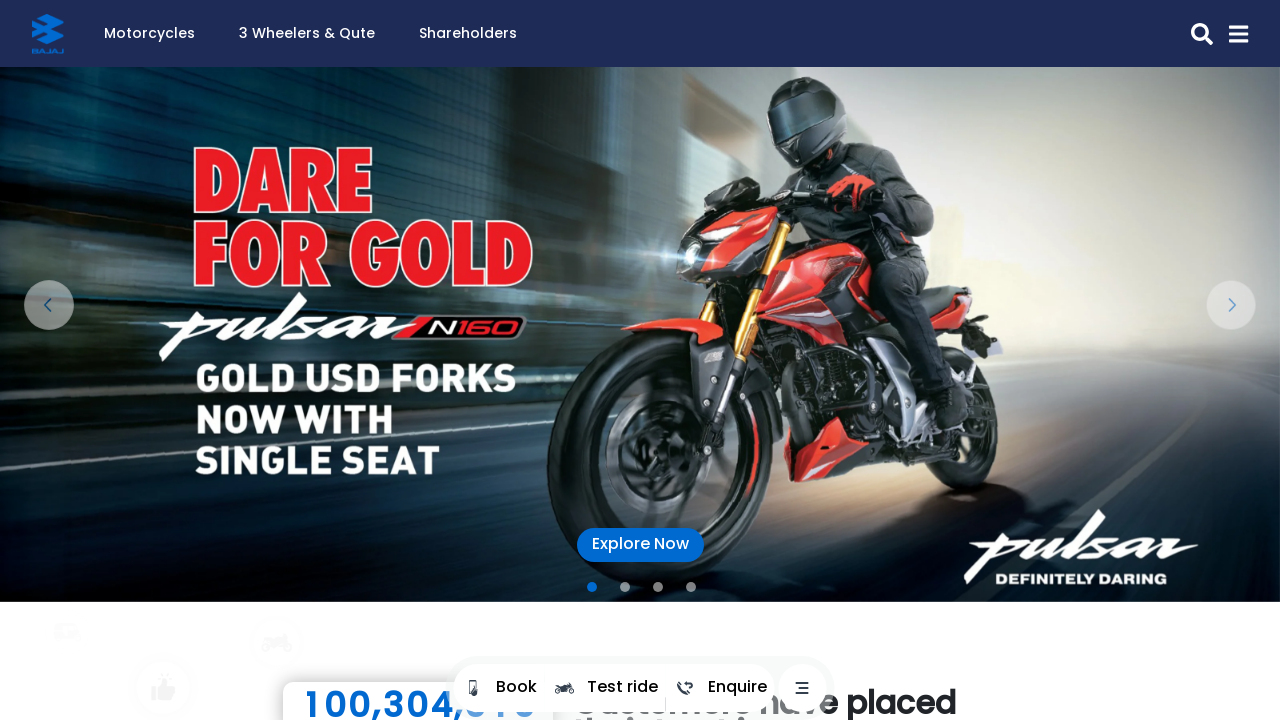